Tests form interaction on a practice page by clicking on a password field and using keyboard navigation to tab to the next field and enter text

Starting URL: https://selectorshub.com/xpath-practice-page/

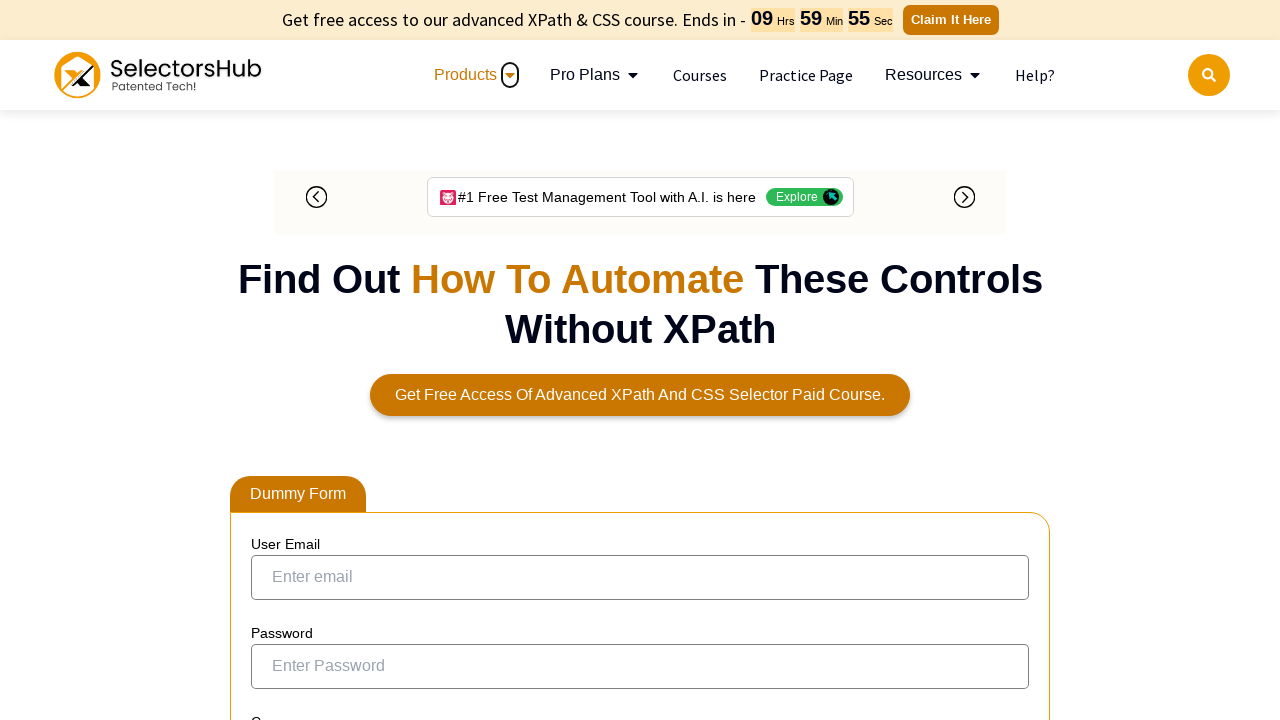

Navigated to XPath practice page
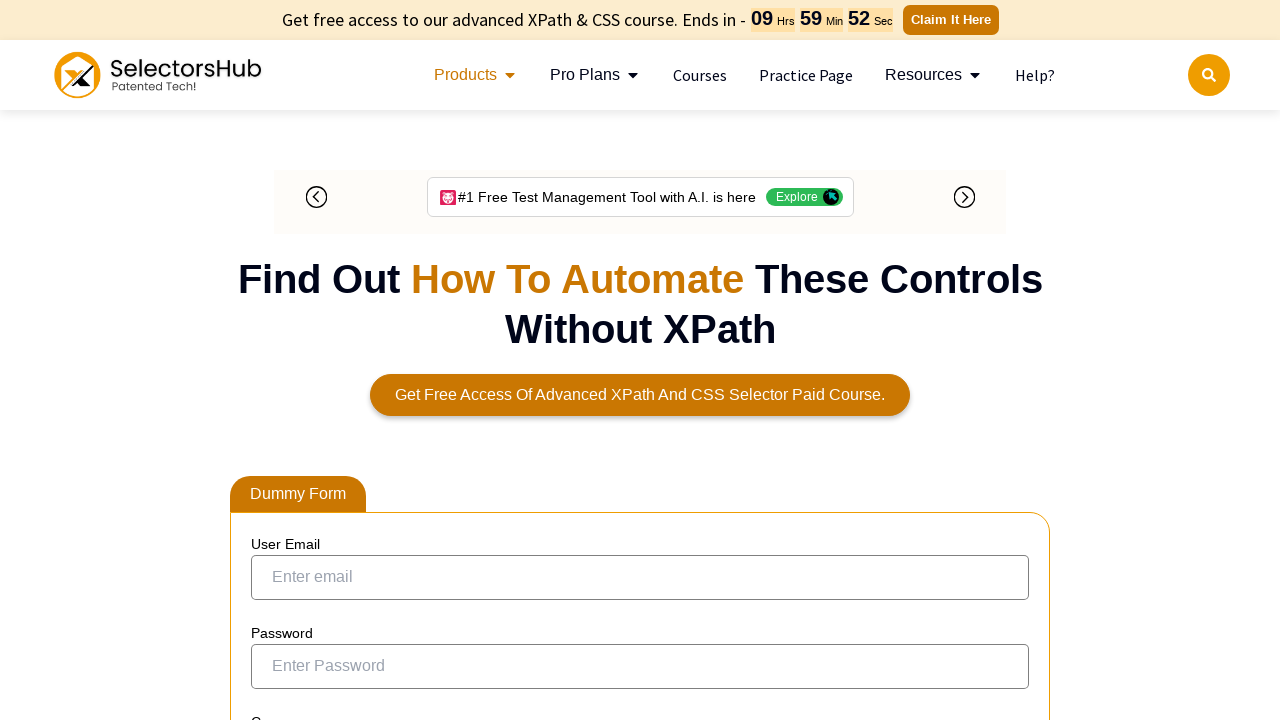

Clicked on password field (#userPass) at (640, 353) on #userPass
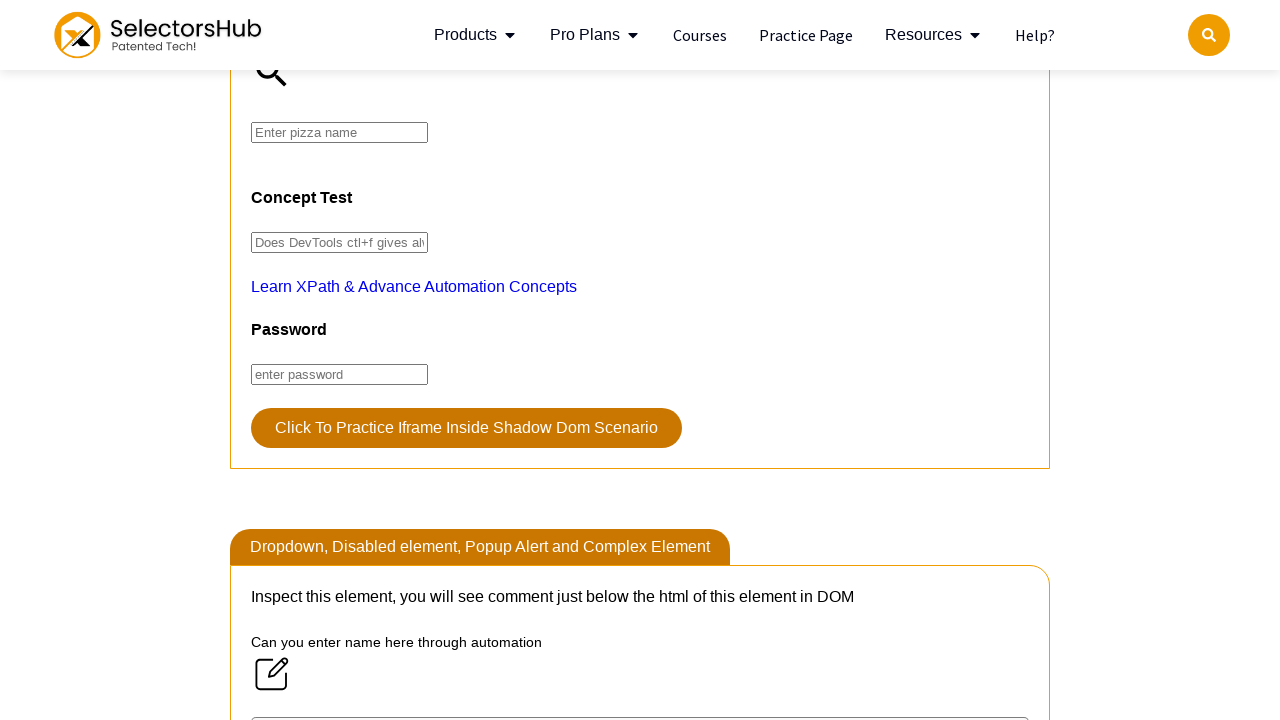

Pressed Tab to navigate to next field
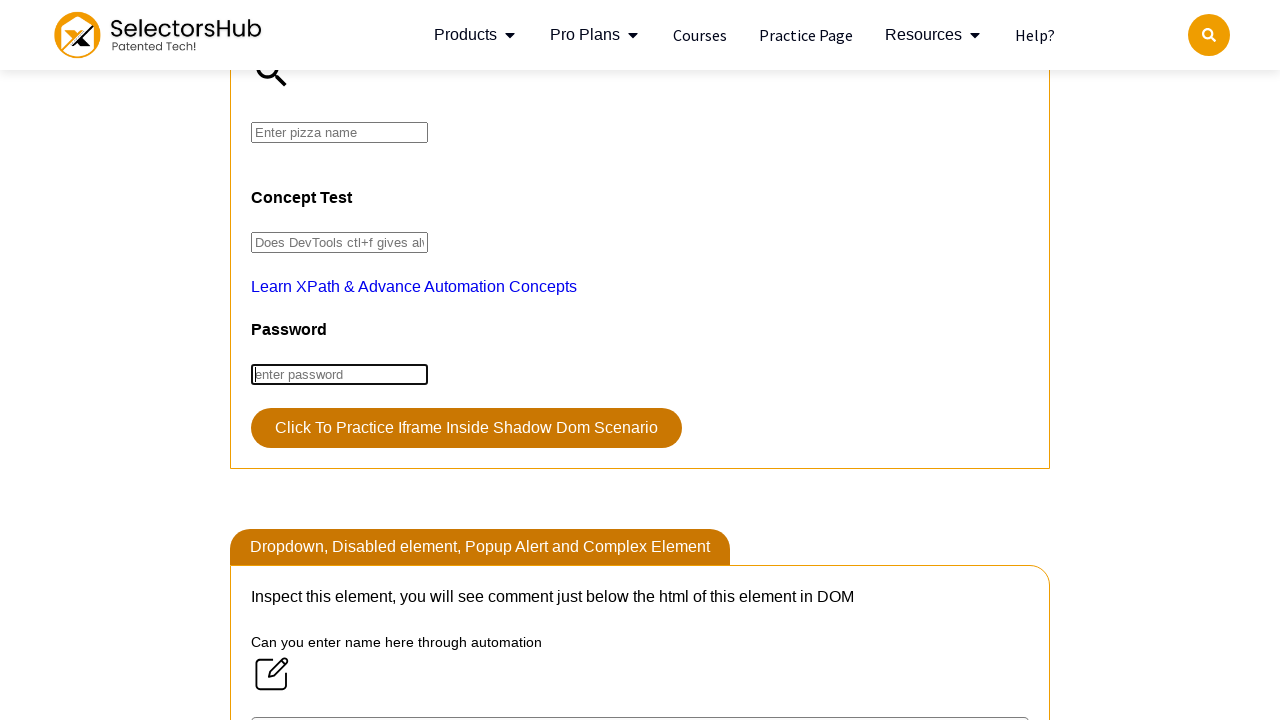

Typed 'KumPreet' in the next field
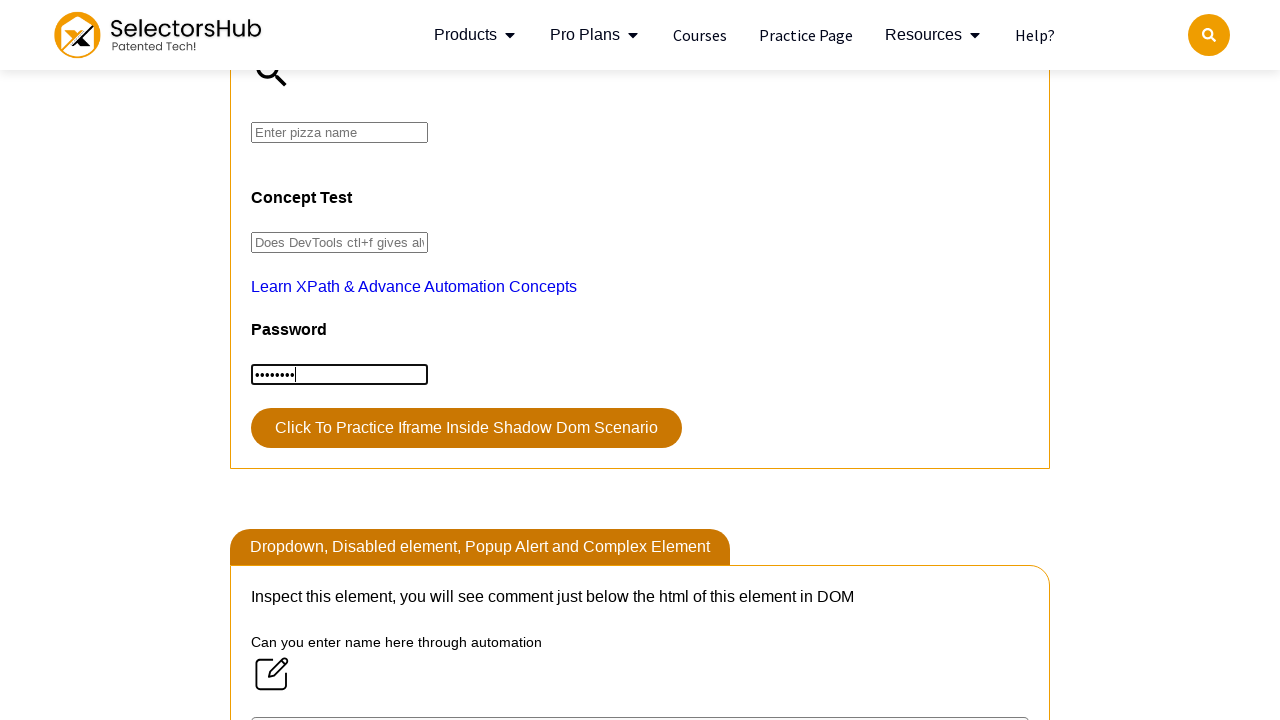

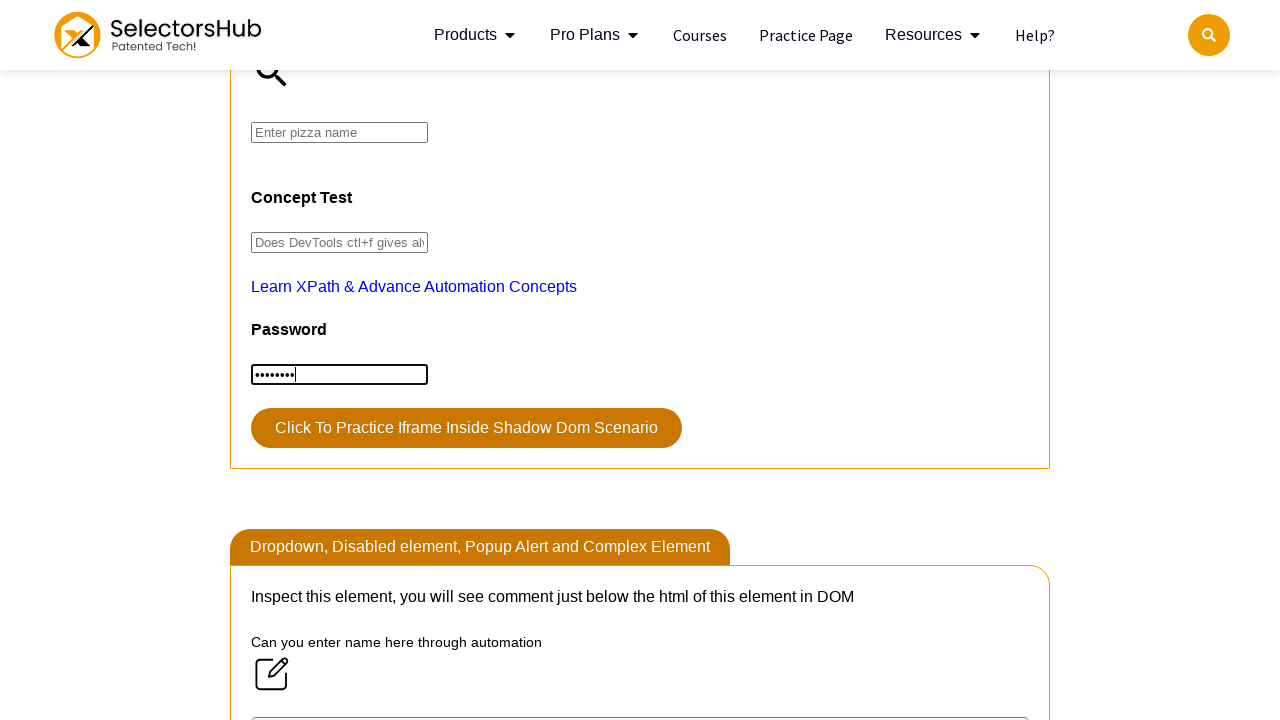